Navigates to Guru99 website, maximizes the window, and scrolls down to the bottom of the page using JavaScript execution.

Starting URL: https://www.guru99.com/

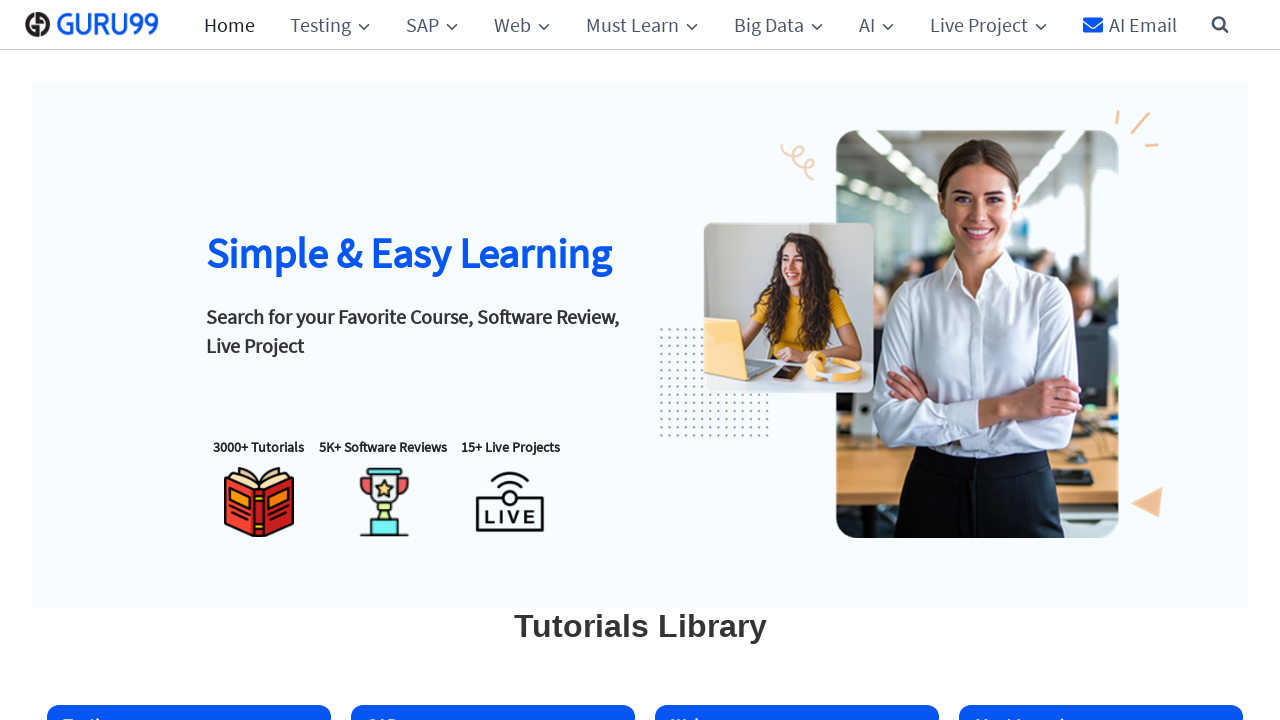

Navigated to Guru99 website
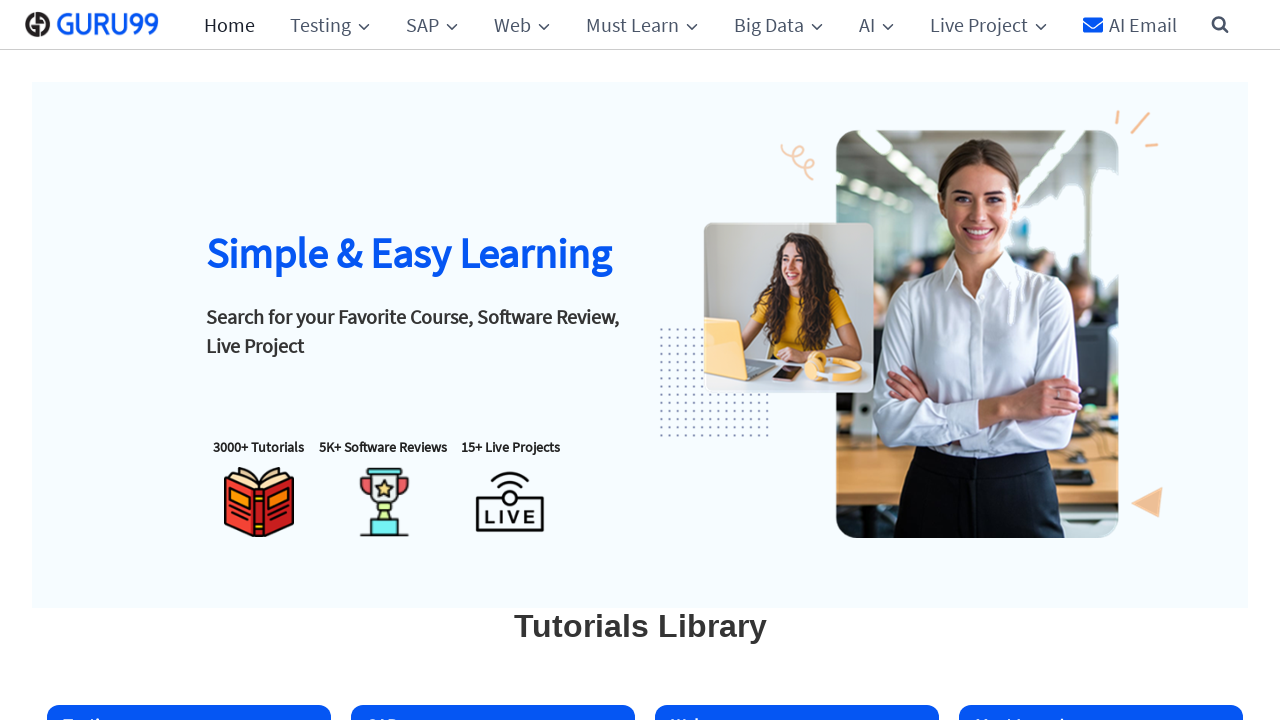

Maximized window to 1920x1080
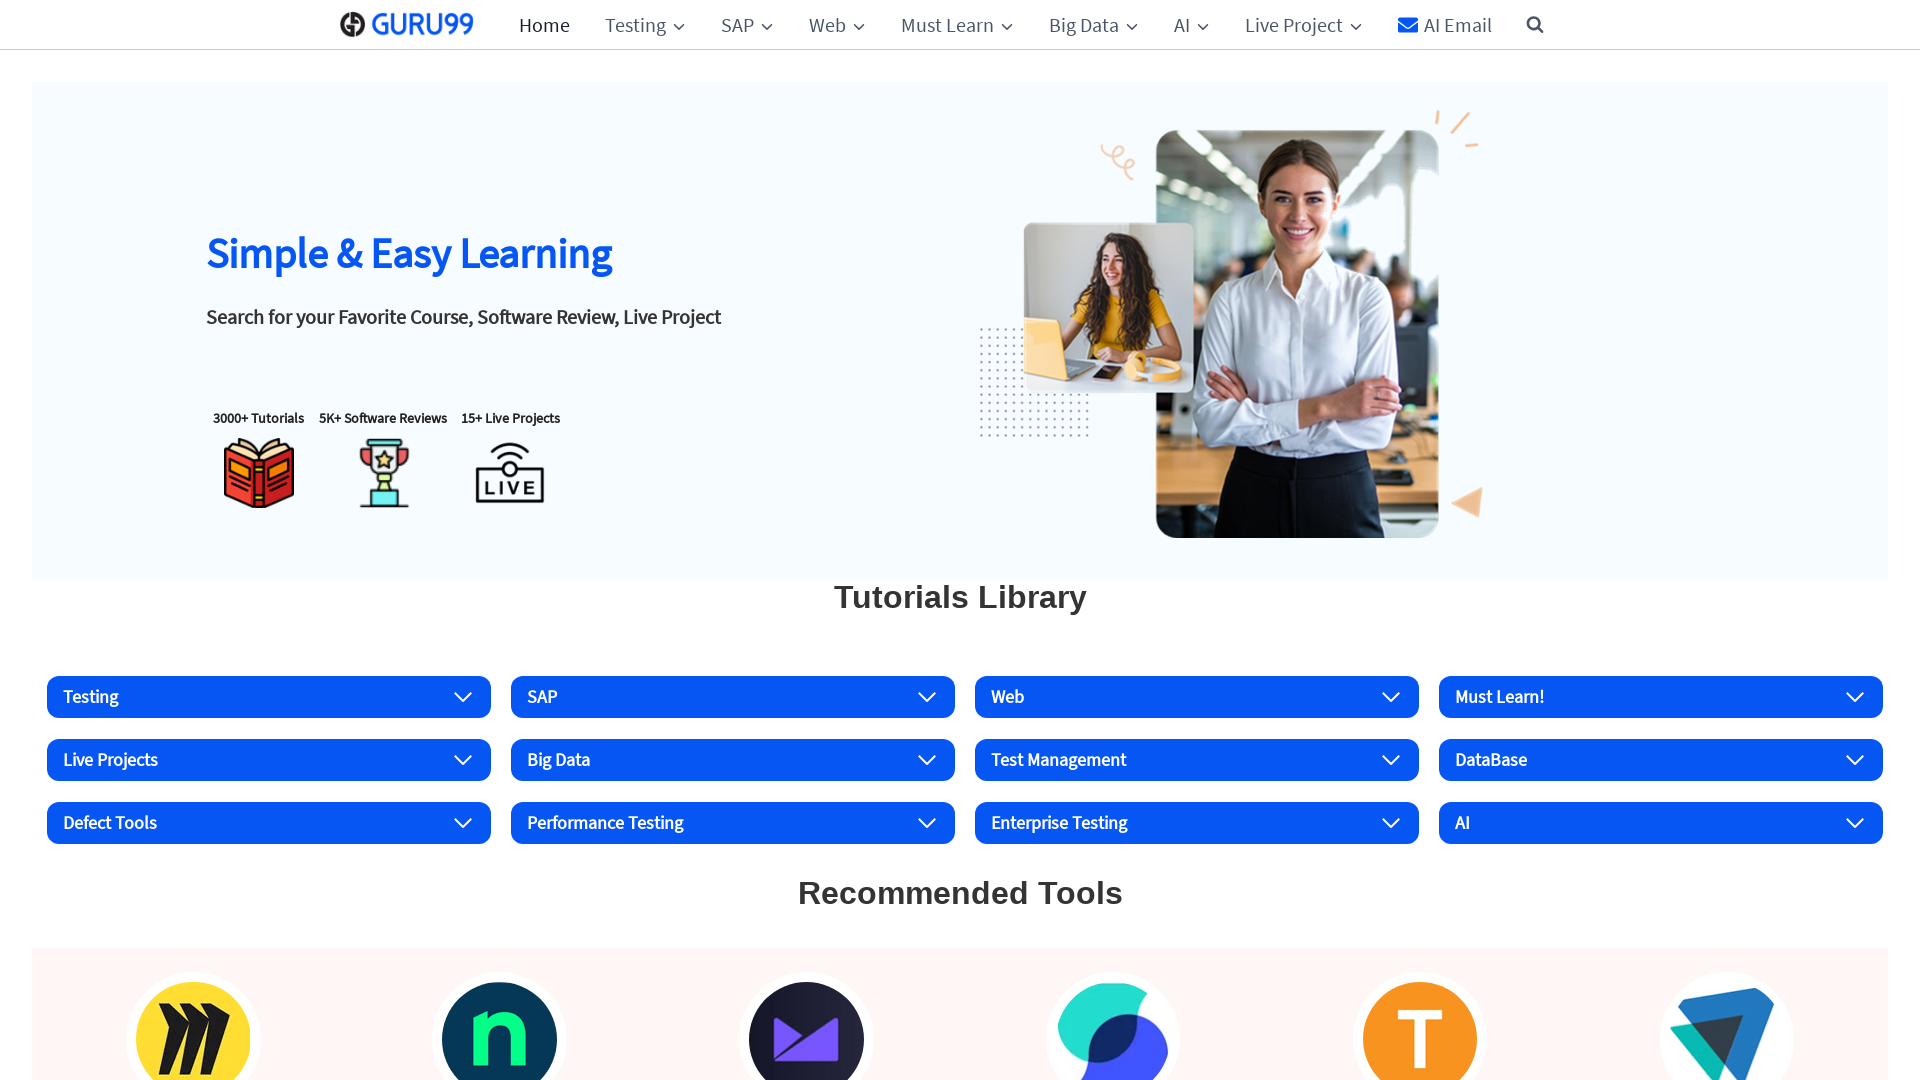

Scrolled to bottom of page
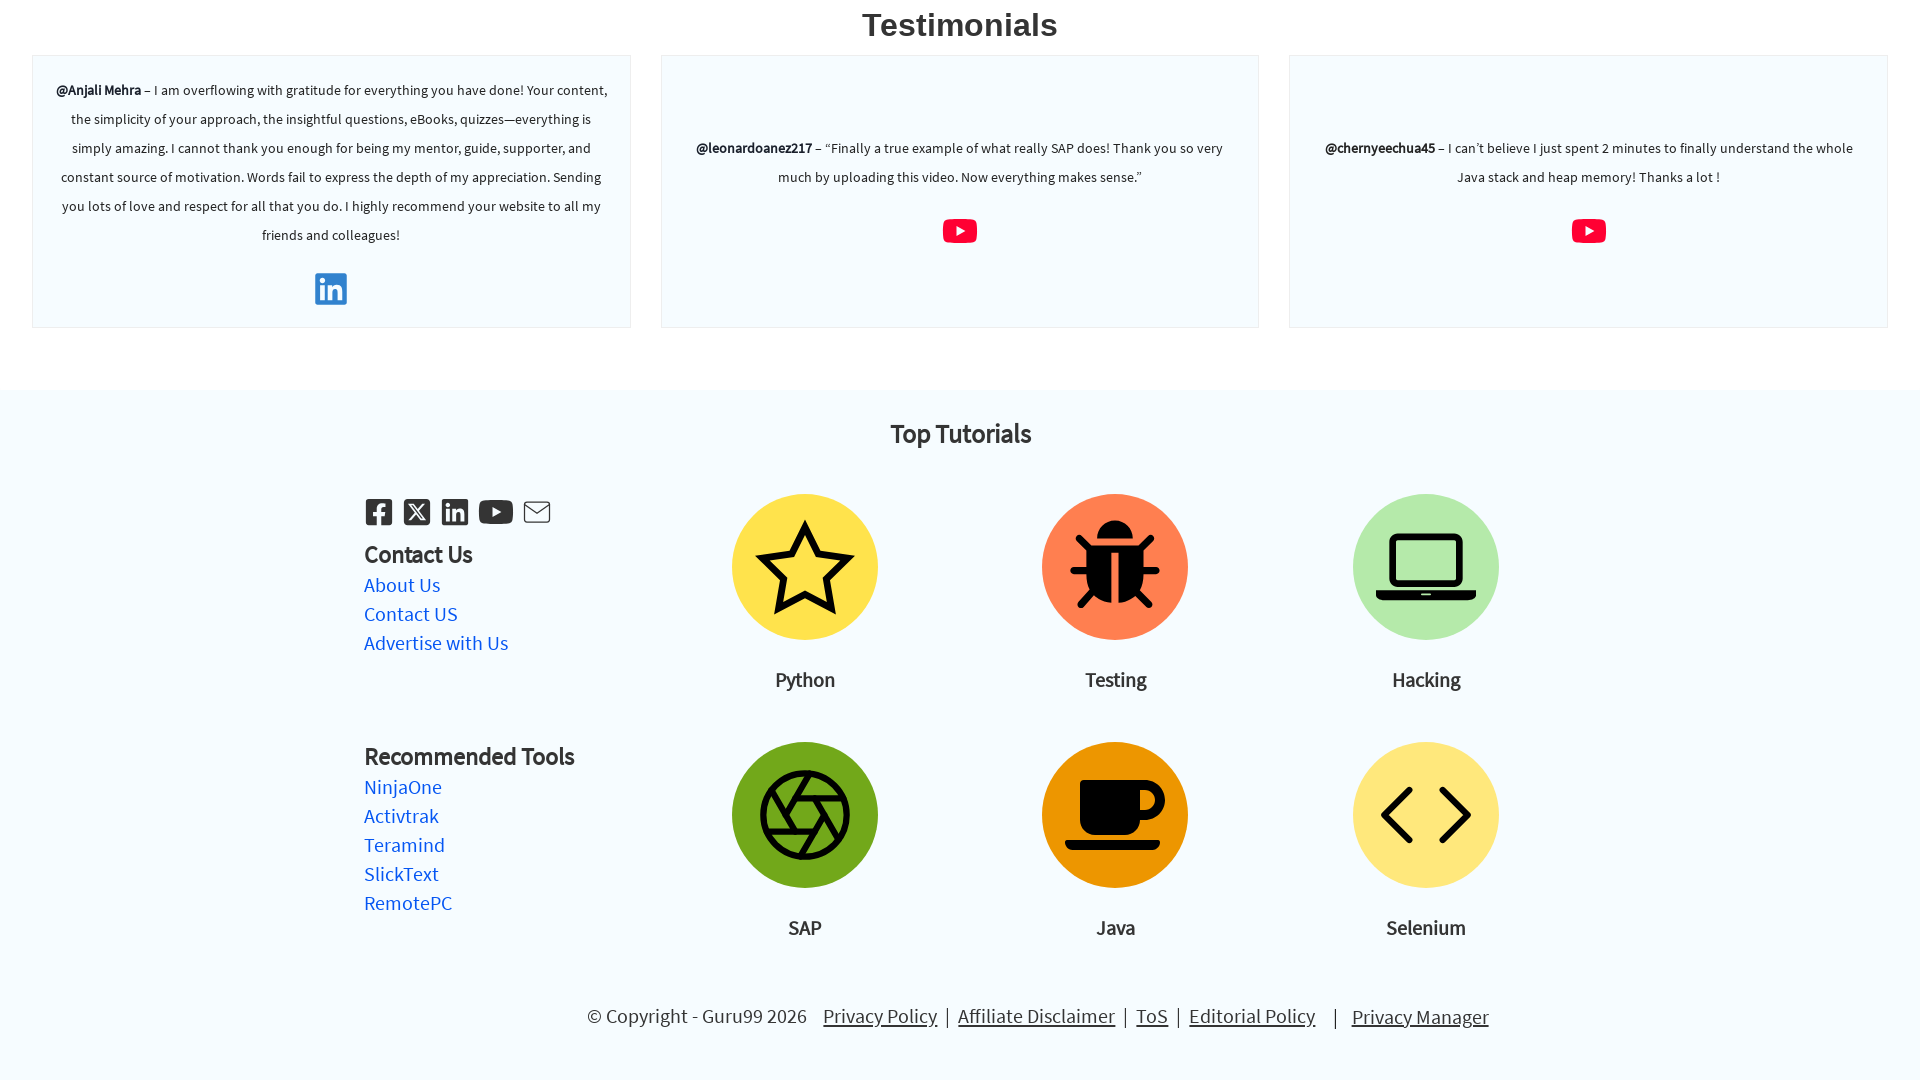

Waited 1 second for lazy-loaded content
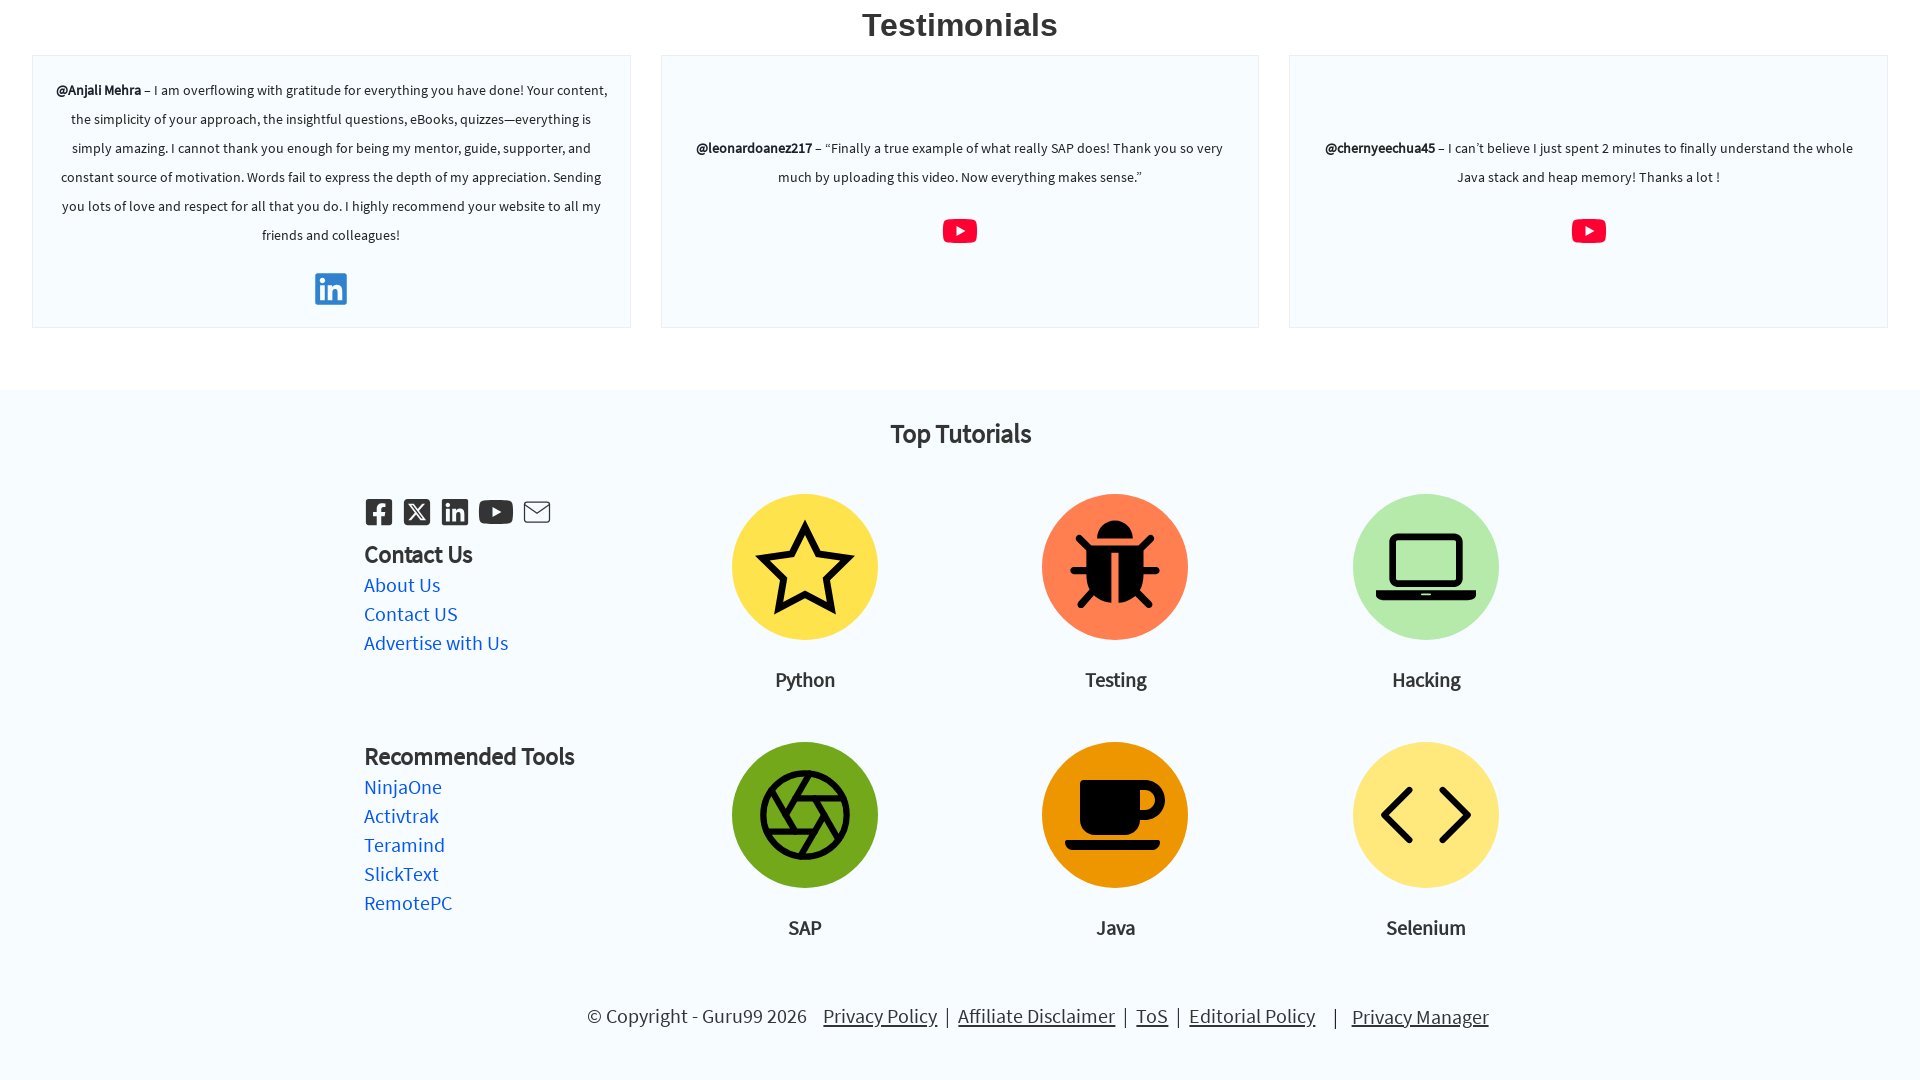

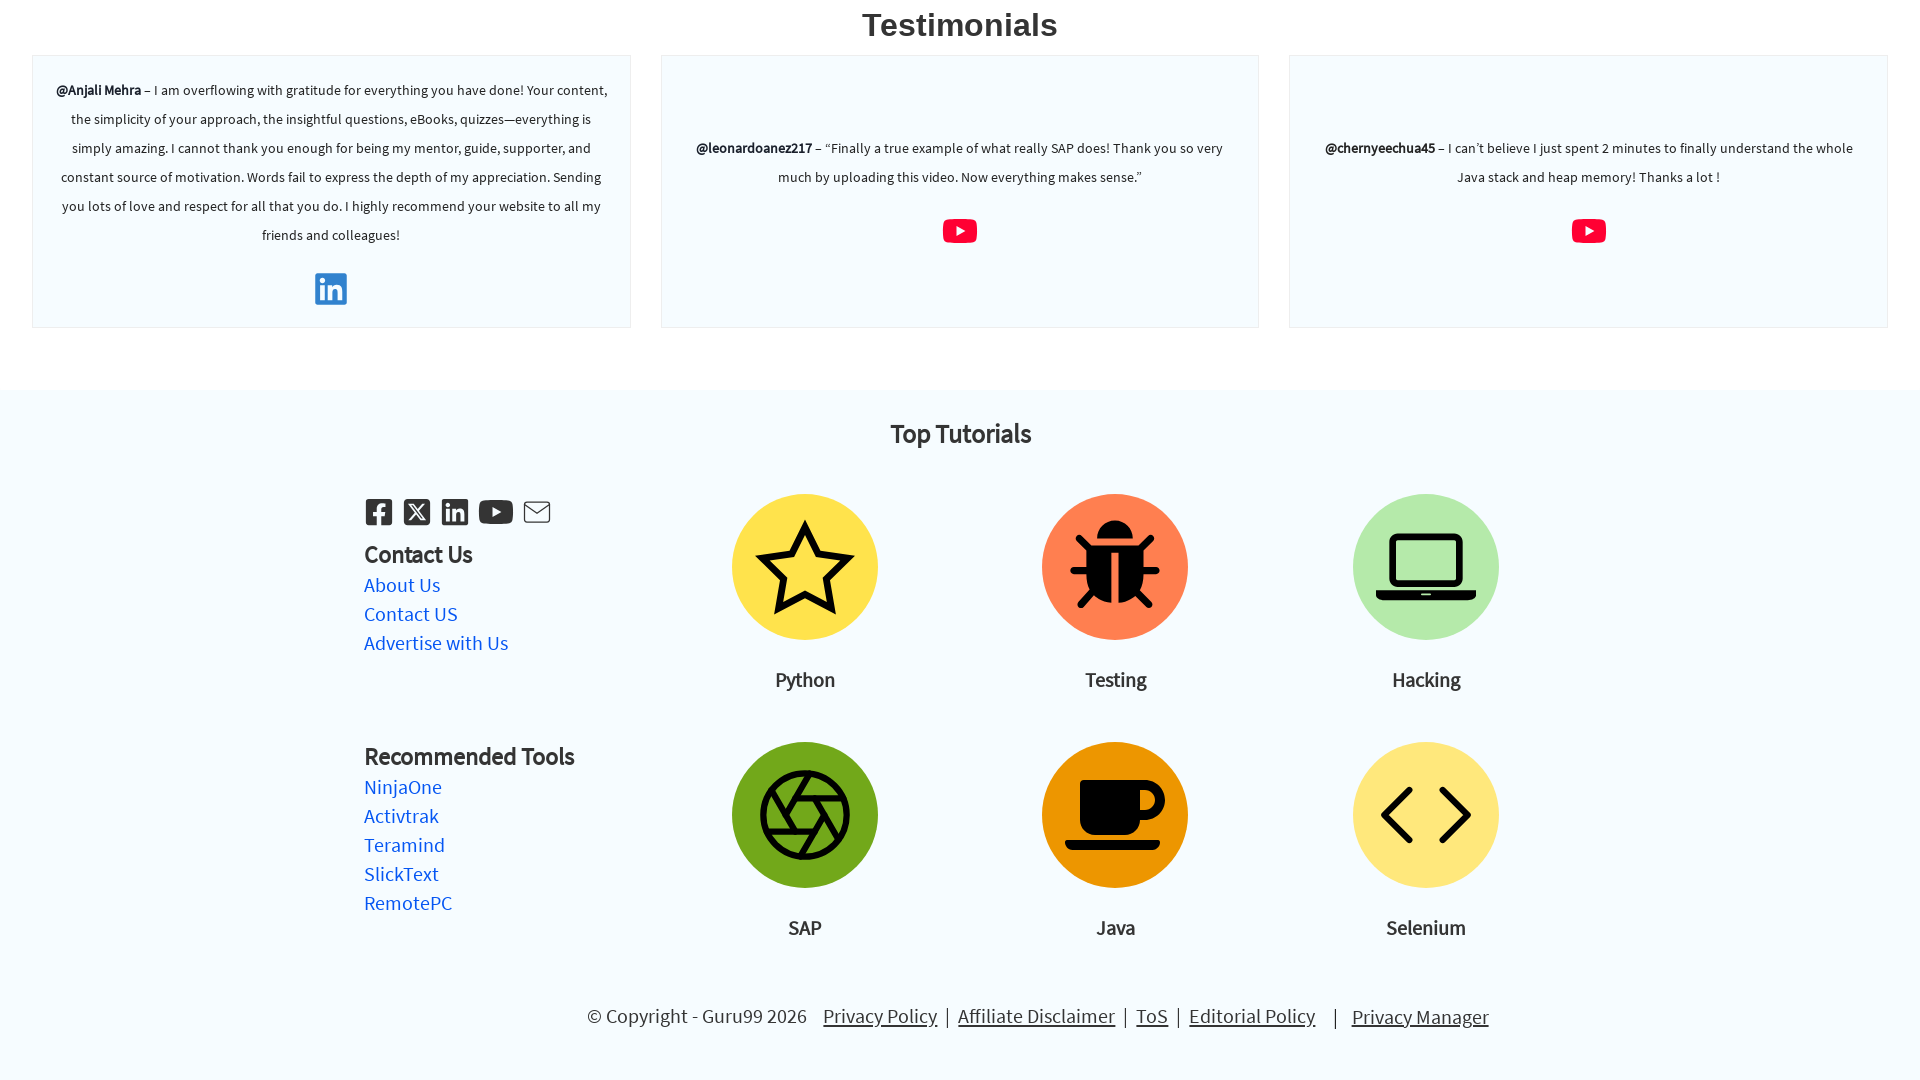